Simple browser automation test that navigates to the QSpiders website and verifies the page loads successfully.

Starting URL: http://www.qspiders.com/

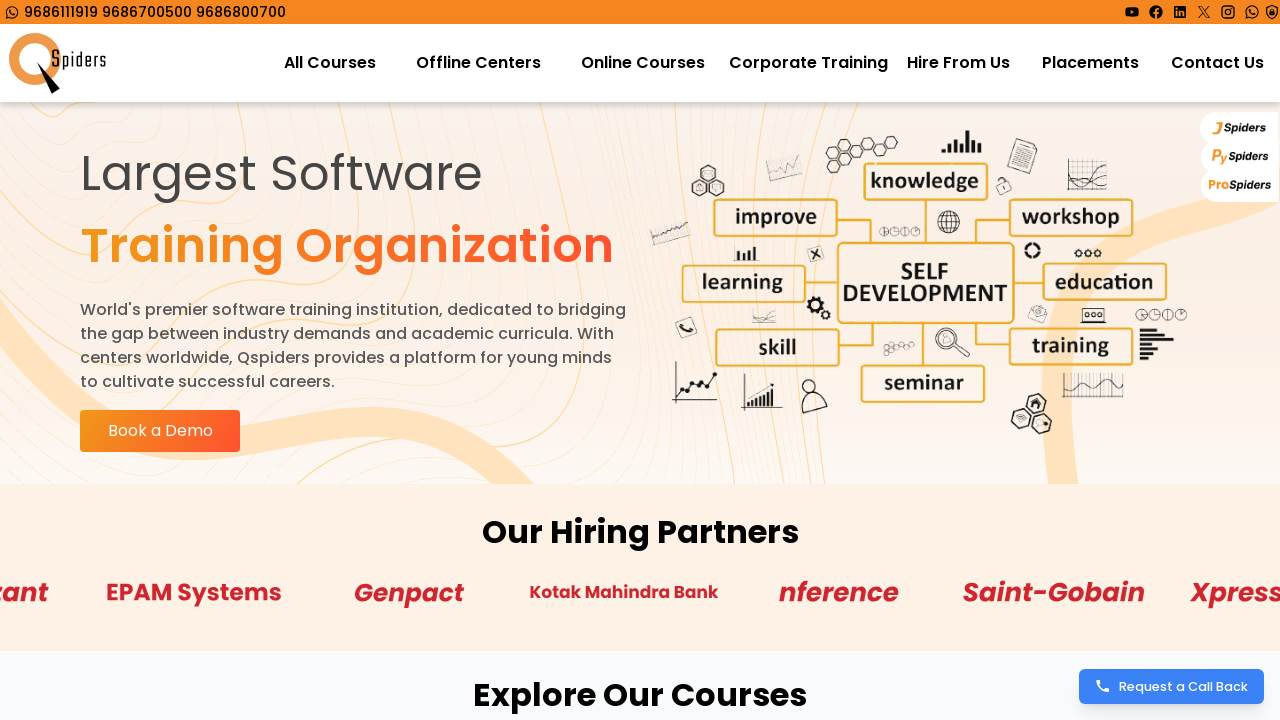

Waited for page to reach domcontentloaded state
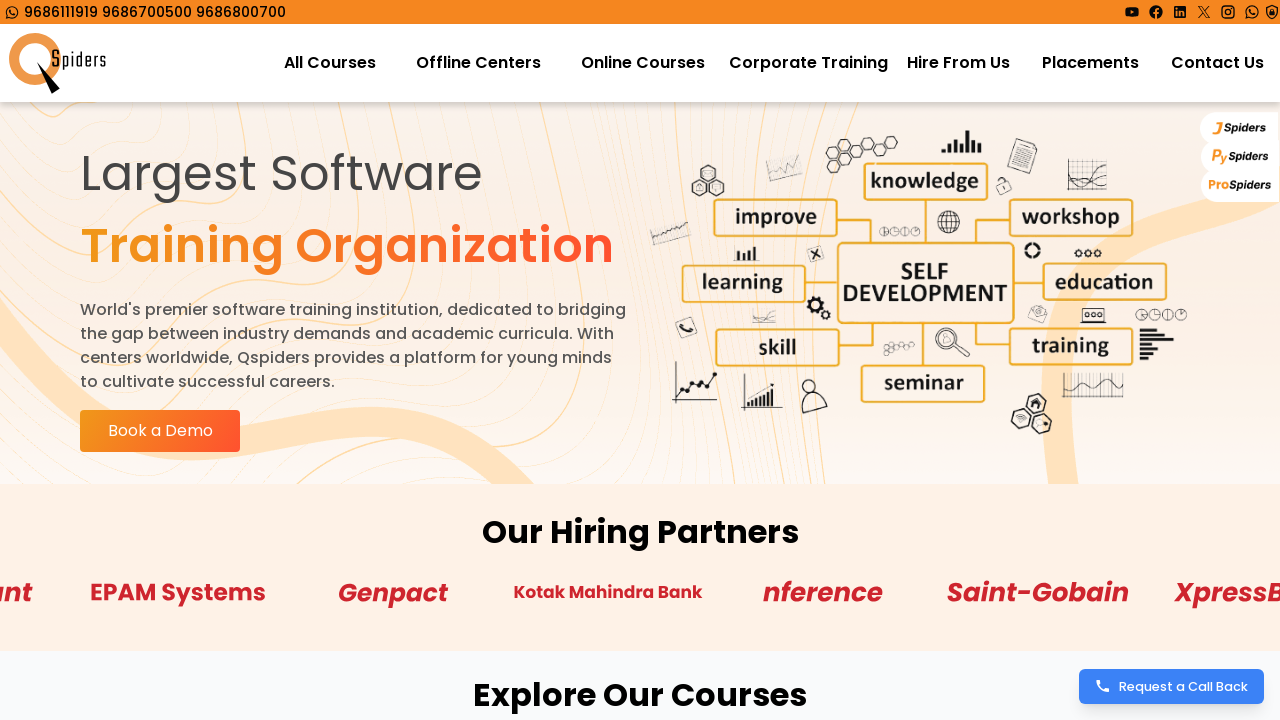

Verified body element is present on the page
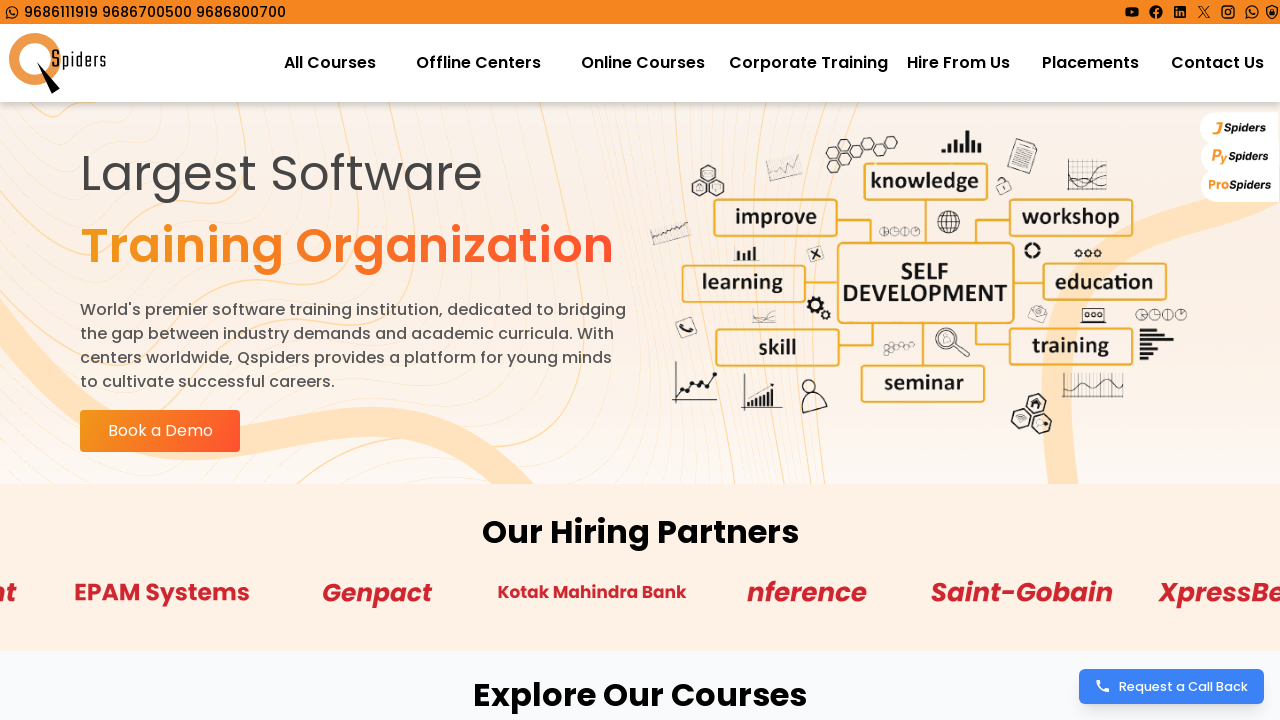

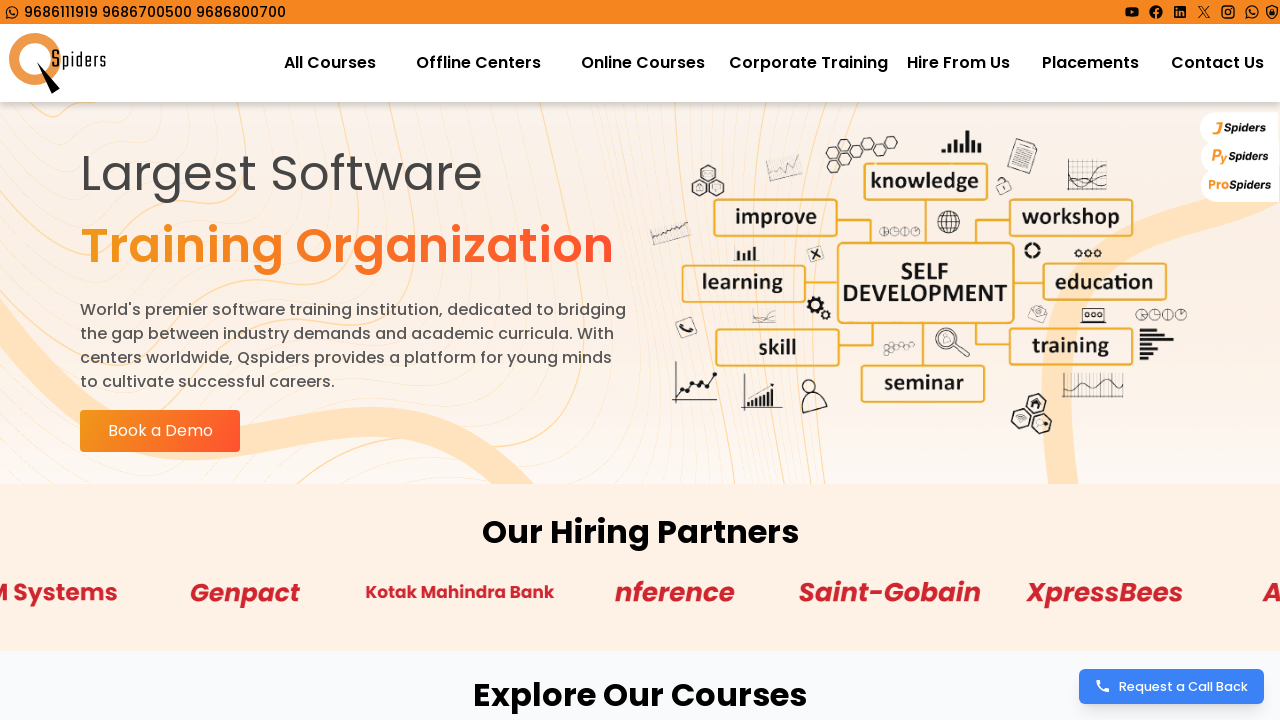